Tests that password field remains enabled/editable after password generation

Starting URL: http://angel.net/~nic/passwd.sha1.1a.html

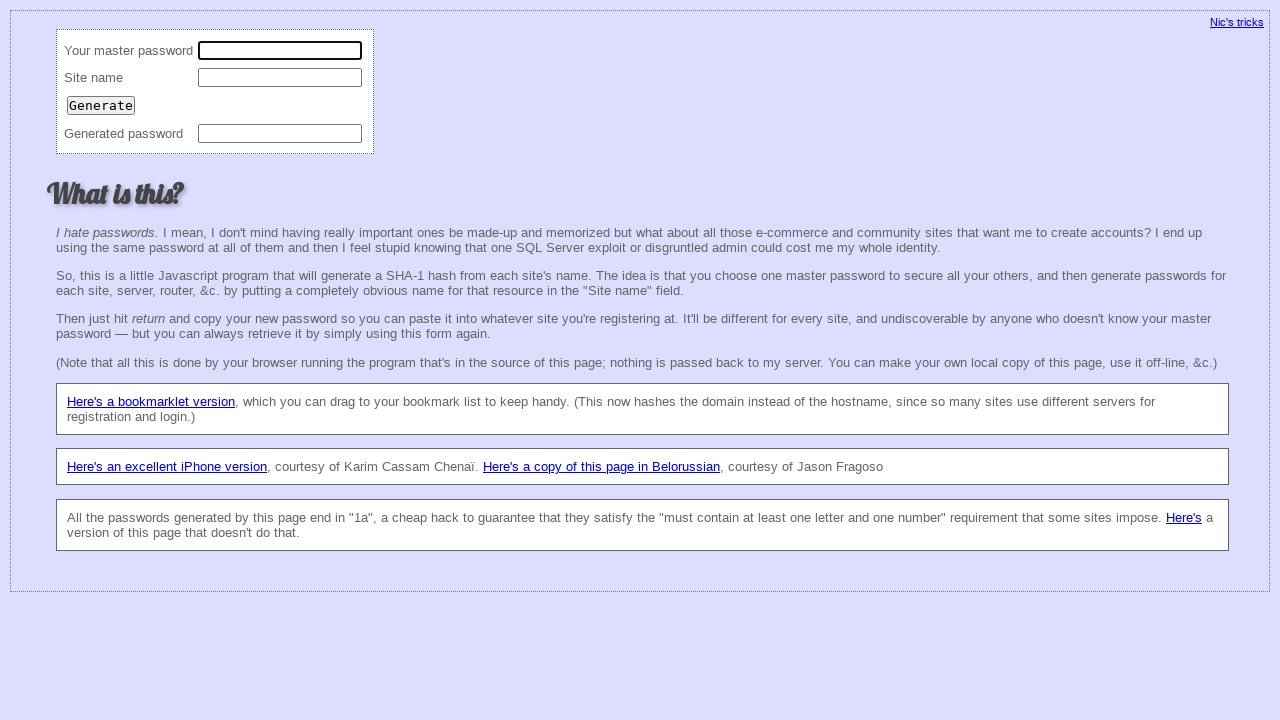

Cleared master password field on xpath=//td[text()='Your master password']/following::input[1]
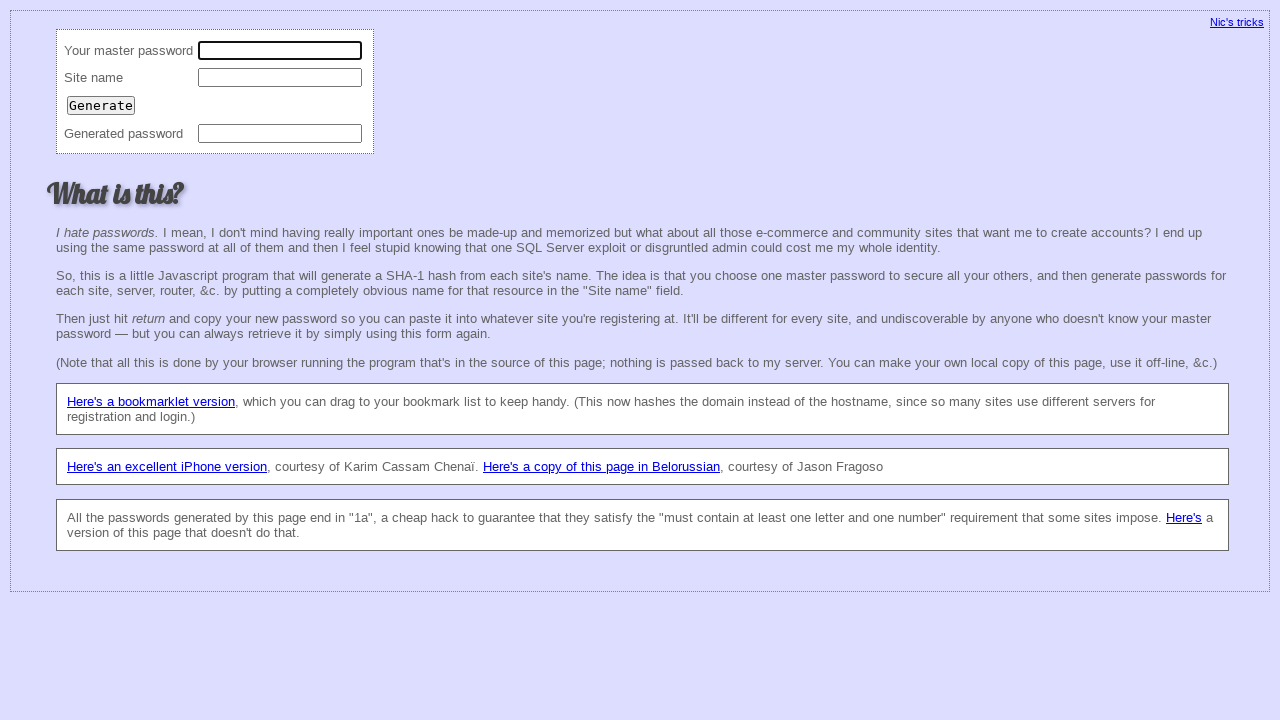

Filled master password field with '12345' on xpath=//td[text()='Your master password']/following::input[1]
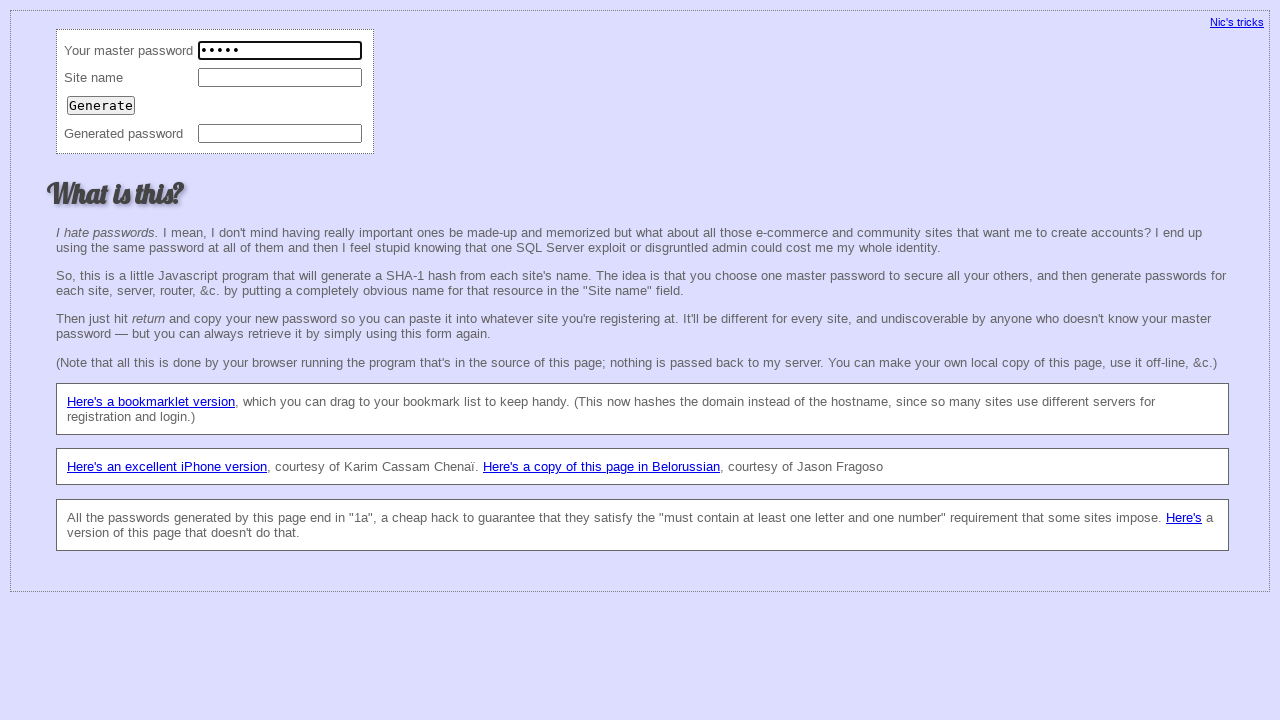

Cleared site name field on xpath=//td[text()='Site name']/following::input[1]
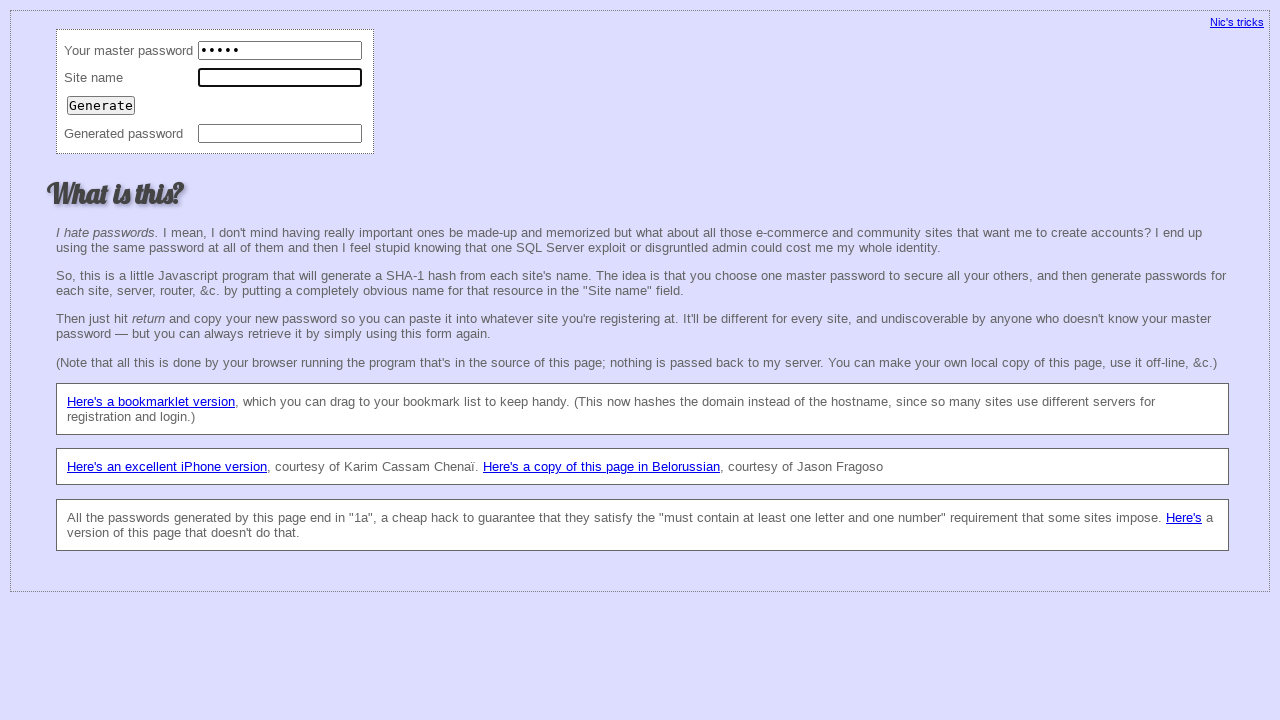

Filled site name field with 'p@m.ua' on xpath=//td[text()='Site name']/following::input[1]
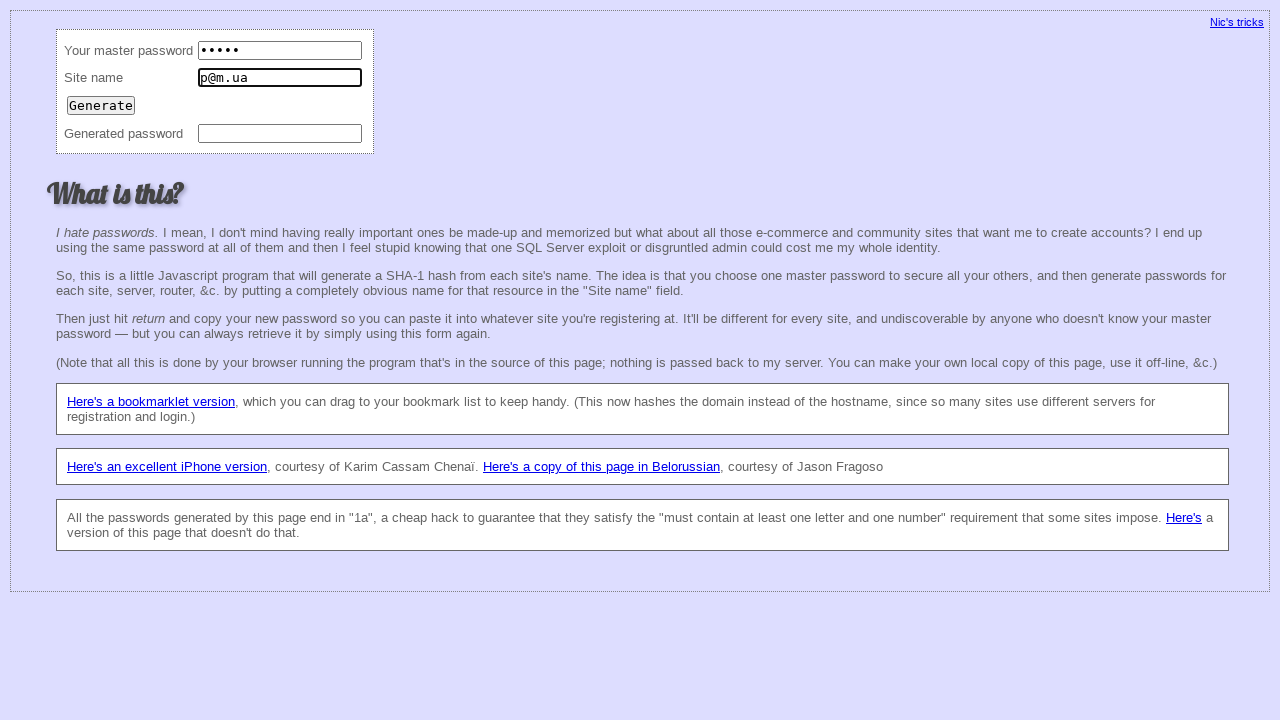

Clicked Generate button to generate password at (101, 105) on input[value='Generate']
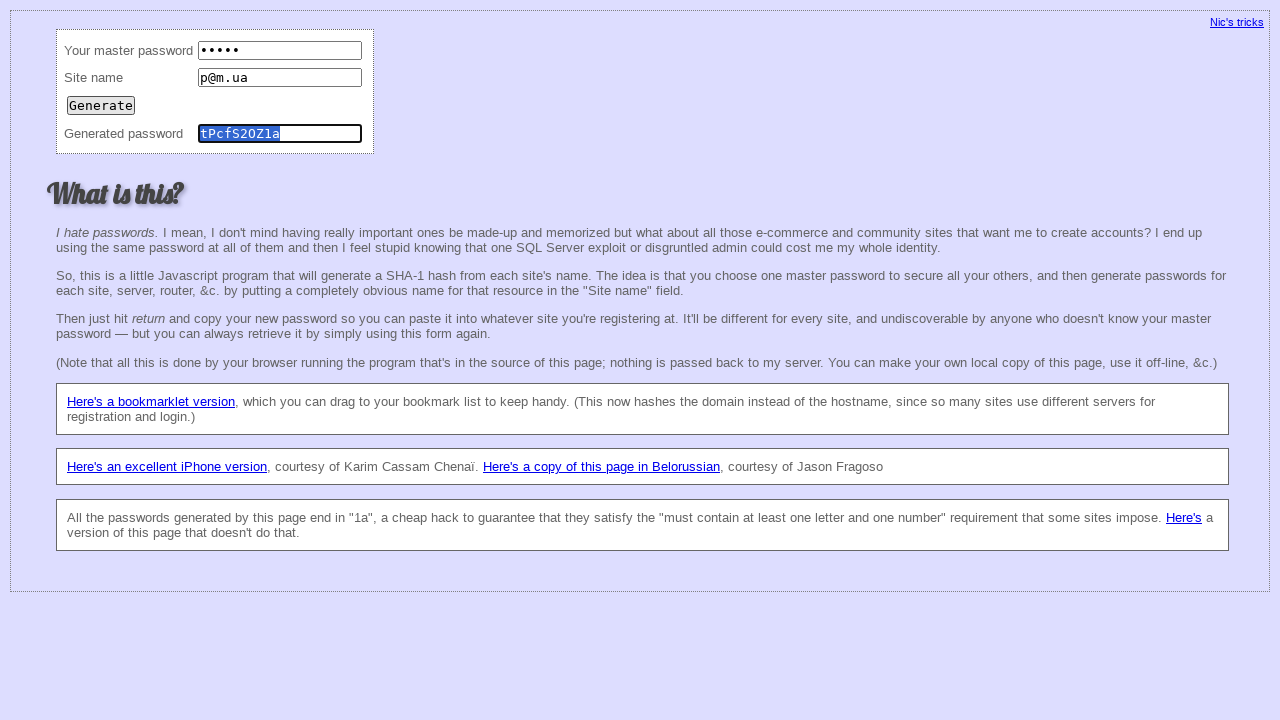

Checked if password field is enabled - result: True
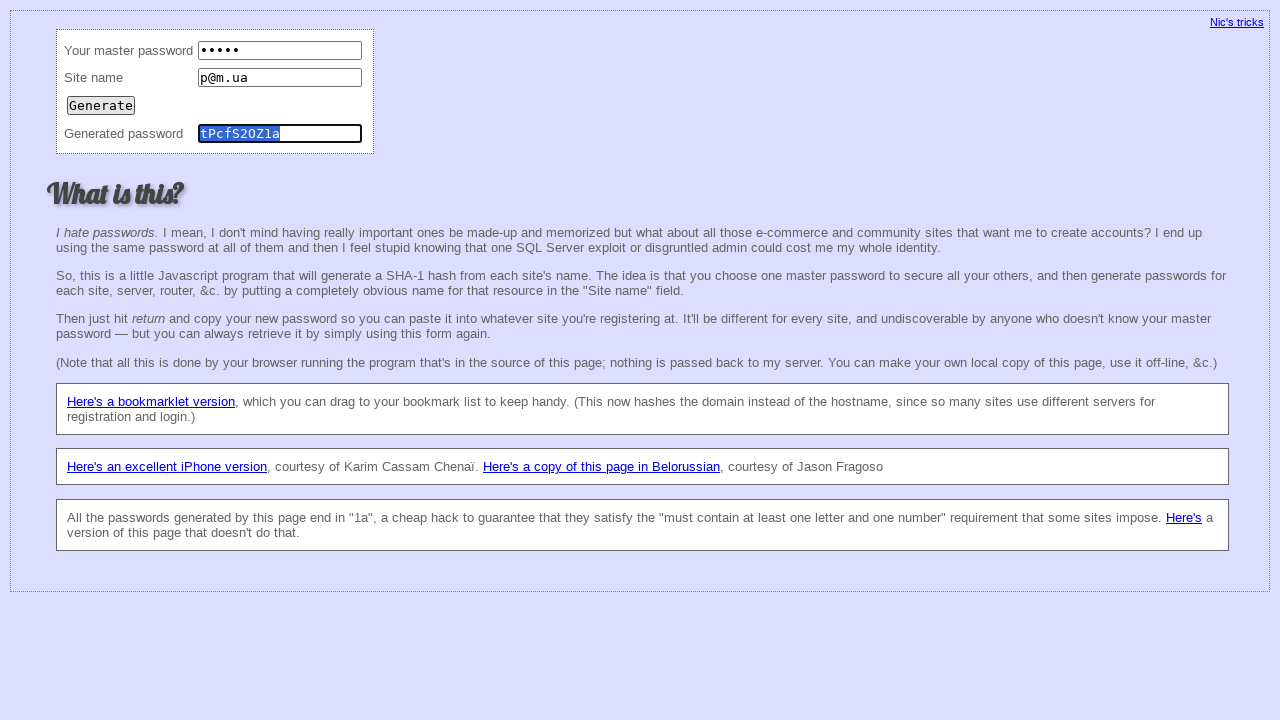

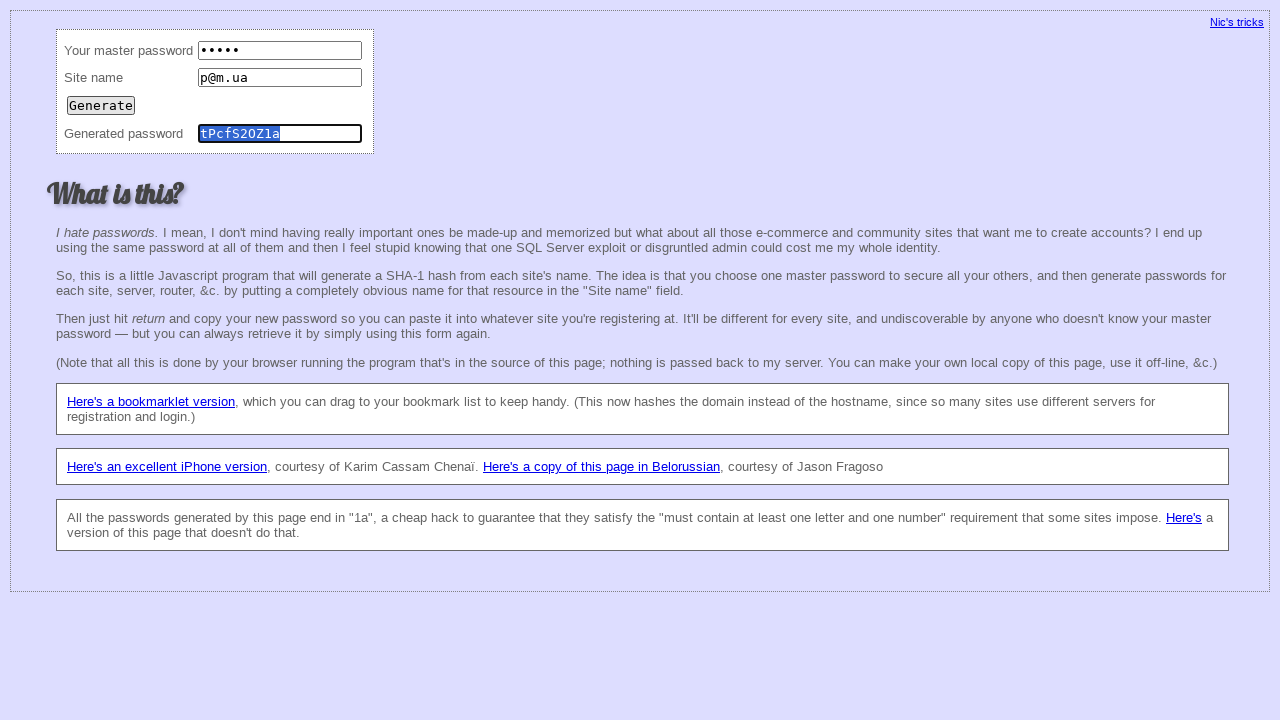